Tests simple JavaScript alert with OK button by clicking to trigger the alert and accepting it

Starting URL: http://demo.automationtesting.in/Alerts.html

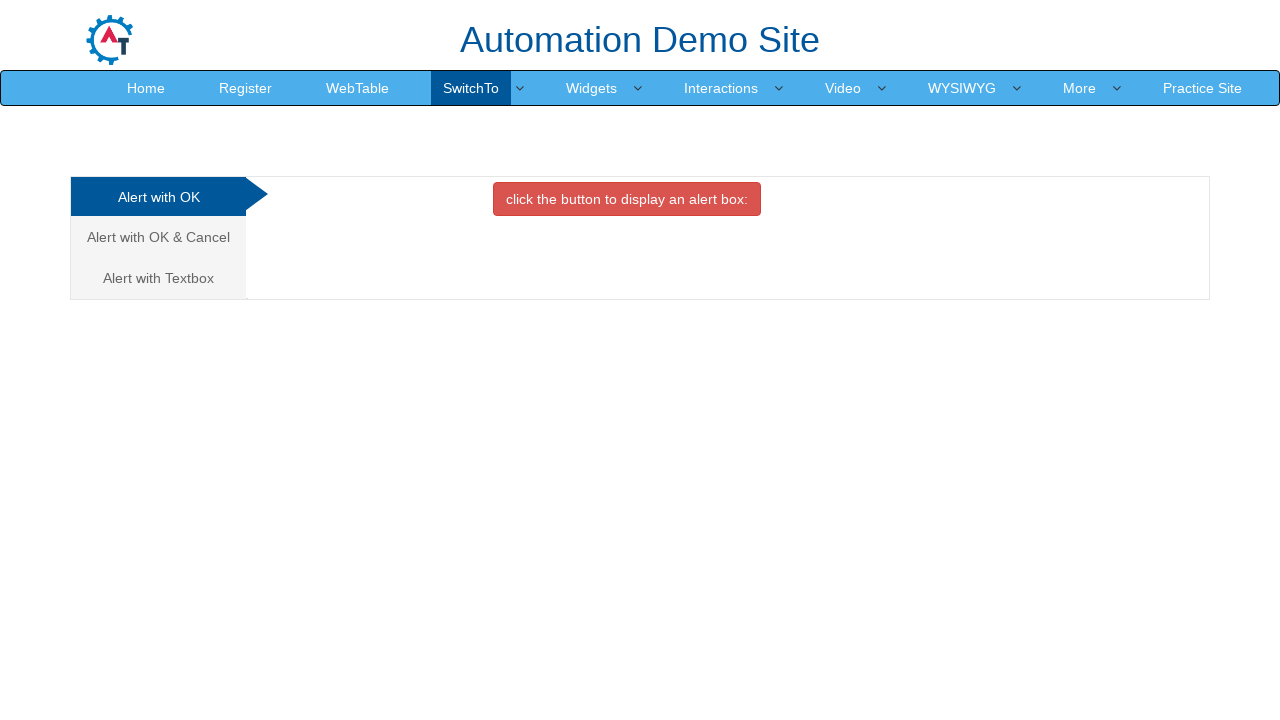

Clicked on the 'Alert with OK' tab at (158, 197) on xpath=//a[contains(@href,'#OKTab')]
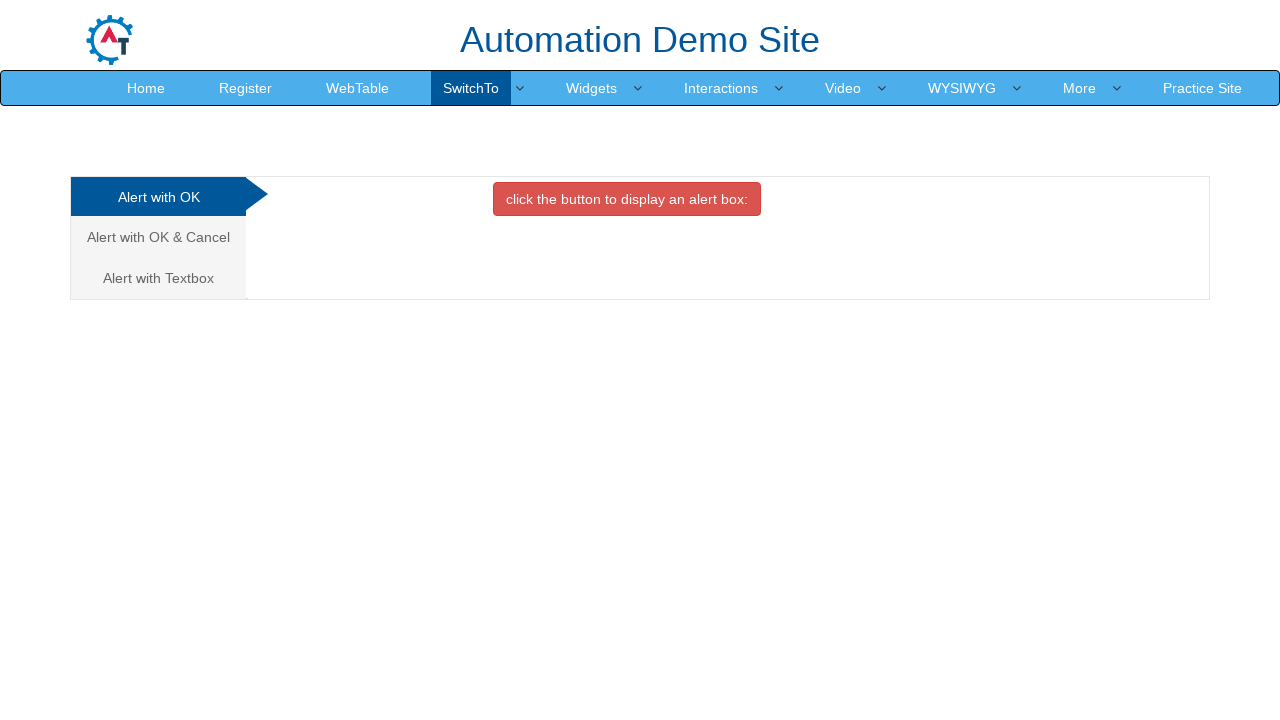

Clicked button to trigger the alert at (627, 199) on xpath=//button[contains(@class,'btn-danger')]
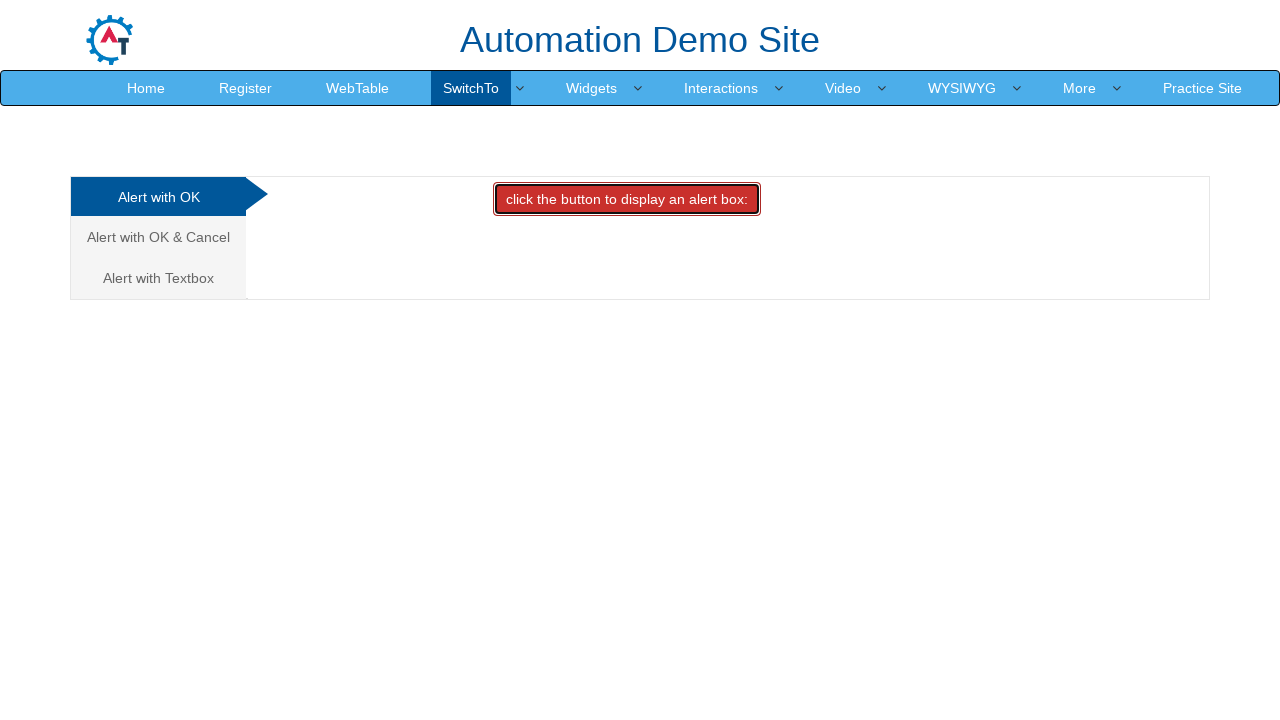

Set up dialog handler to accept alert
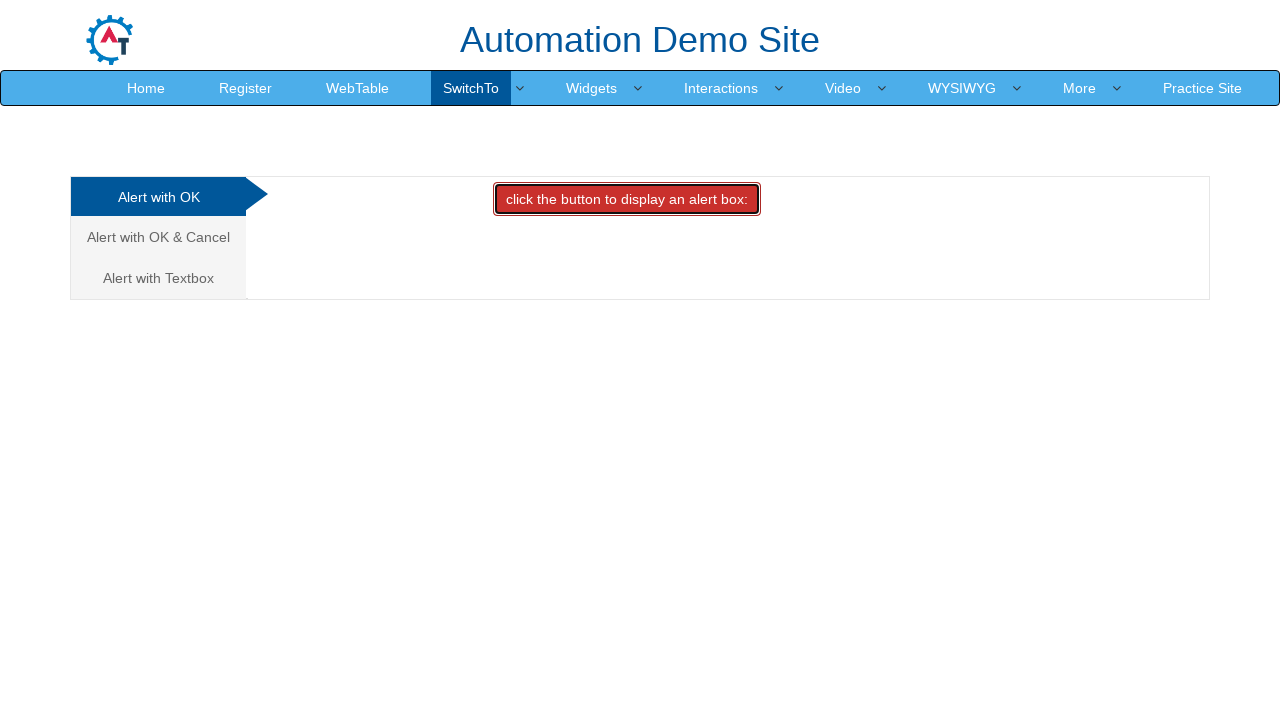

Waited 500ms for alert to be processed
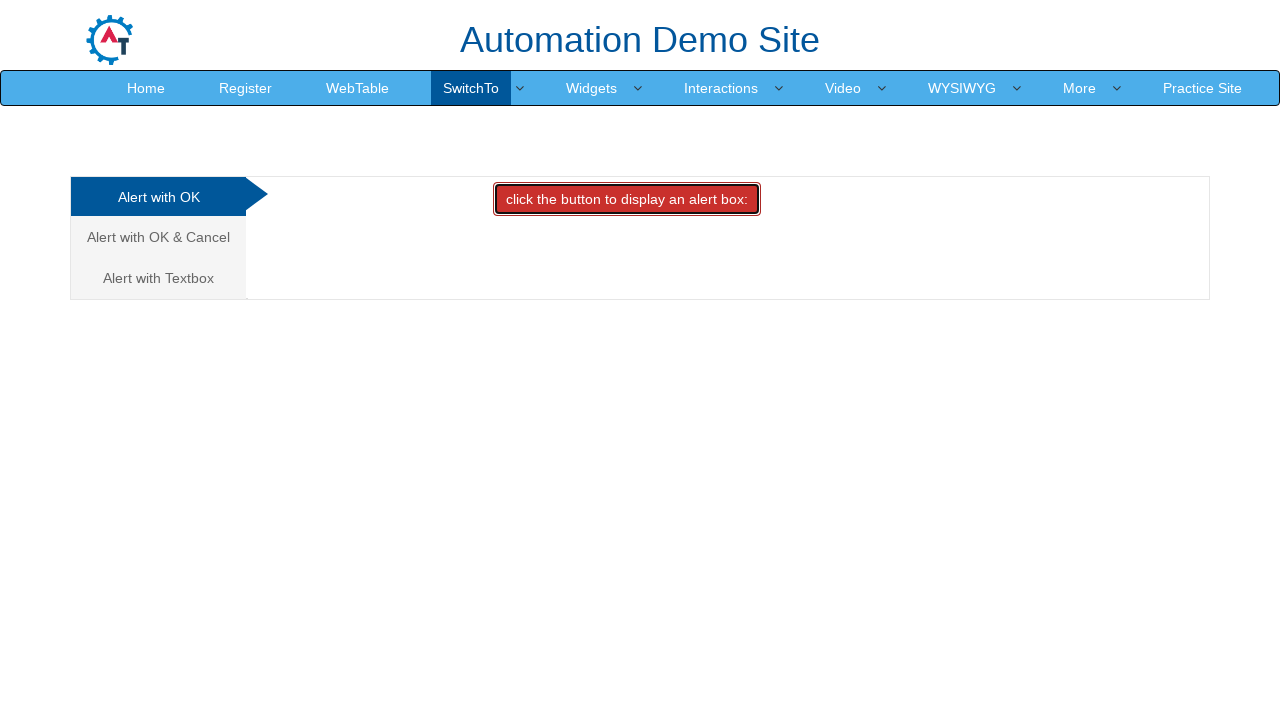

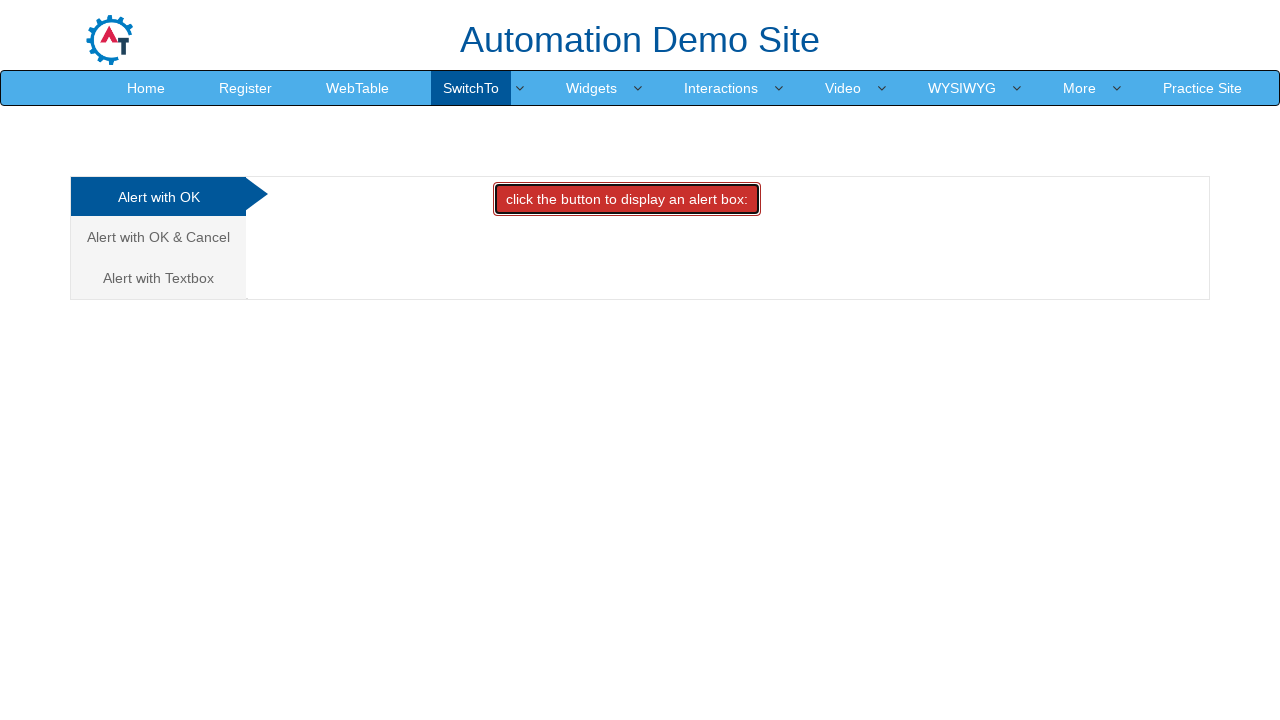